Tests adding an element on the Heroku app by clicking the "Add Element" button and verifying the new element appears

Starting URL: https://the-internet.herokuapp.com/

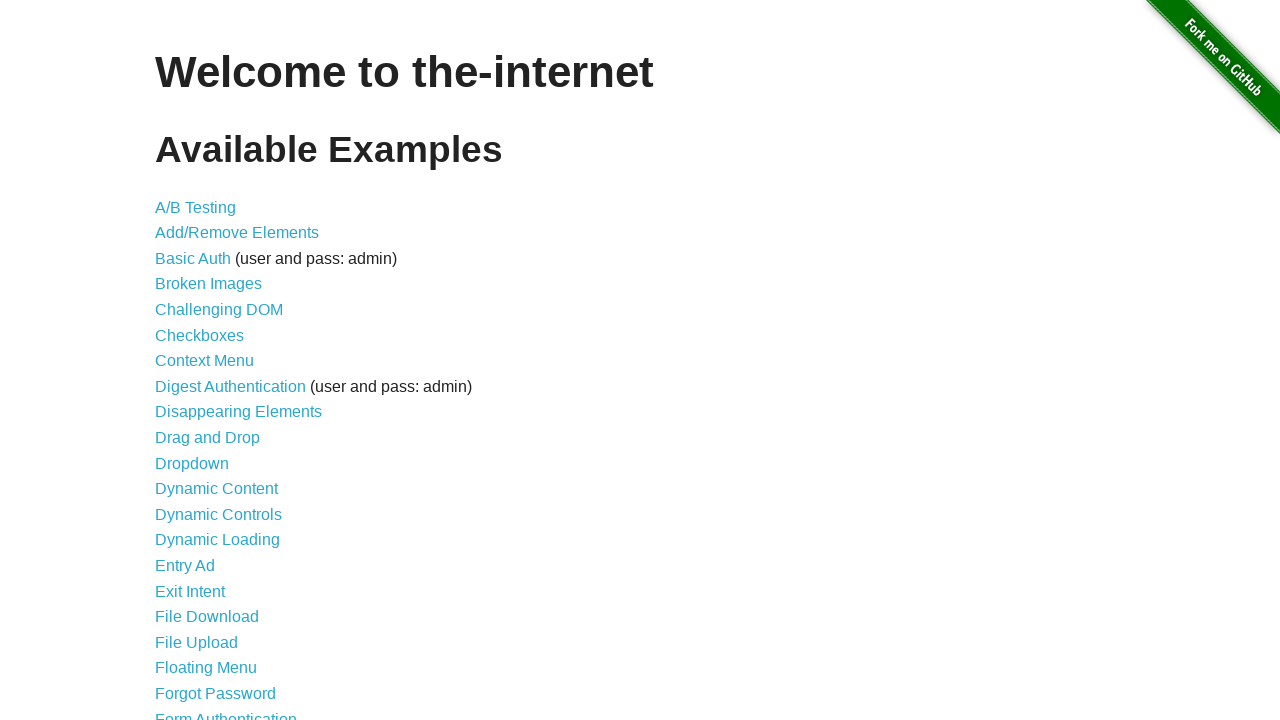

Clicked on the add/remove elements link at (237, 233) on a[href='/add_remove_elements/']
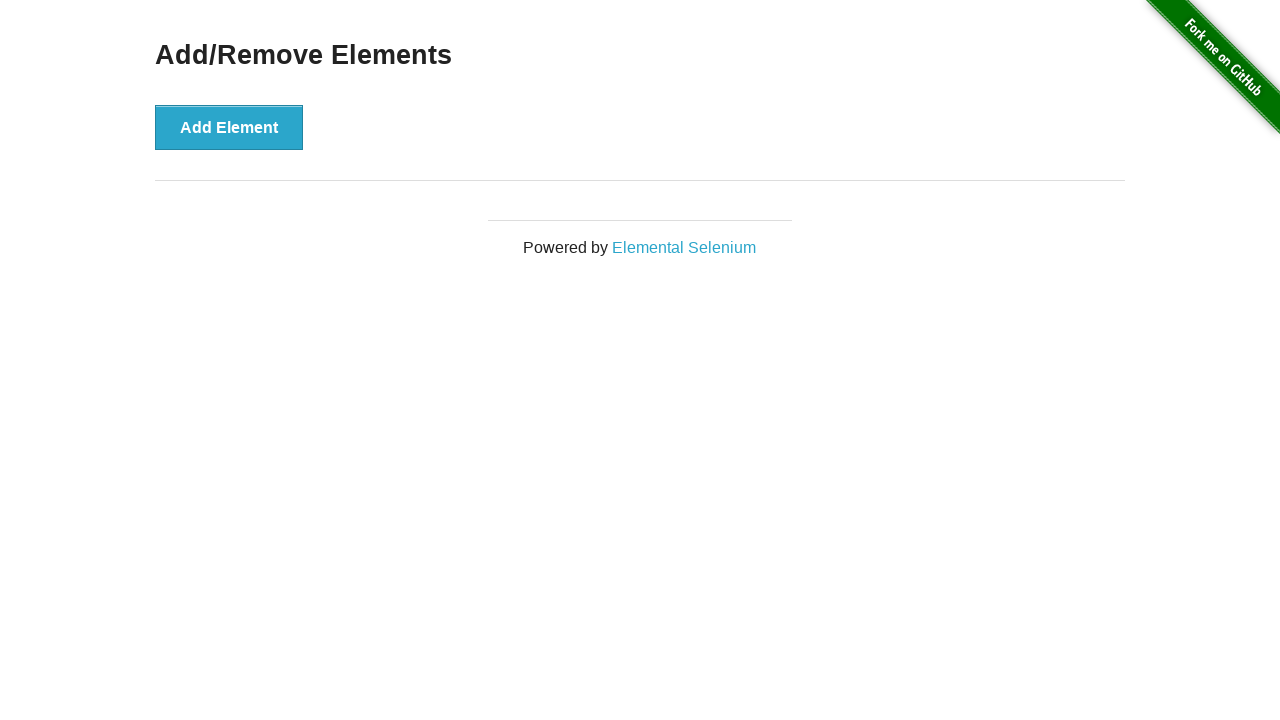

Clicked the Add Element button at (229, 127) on button[onclick='addElement()']
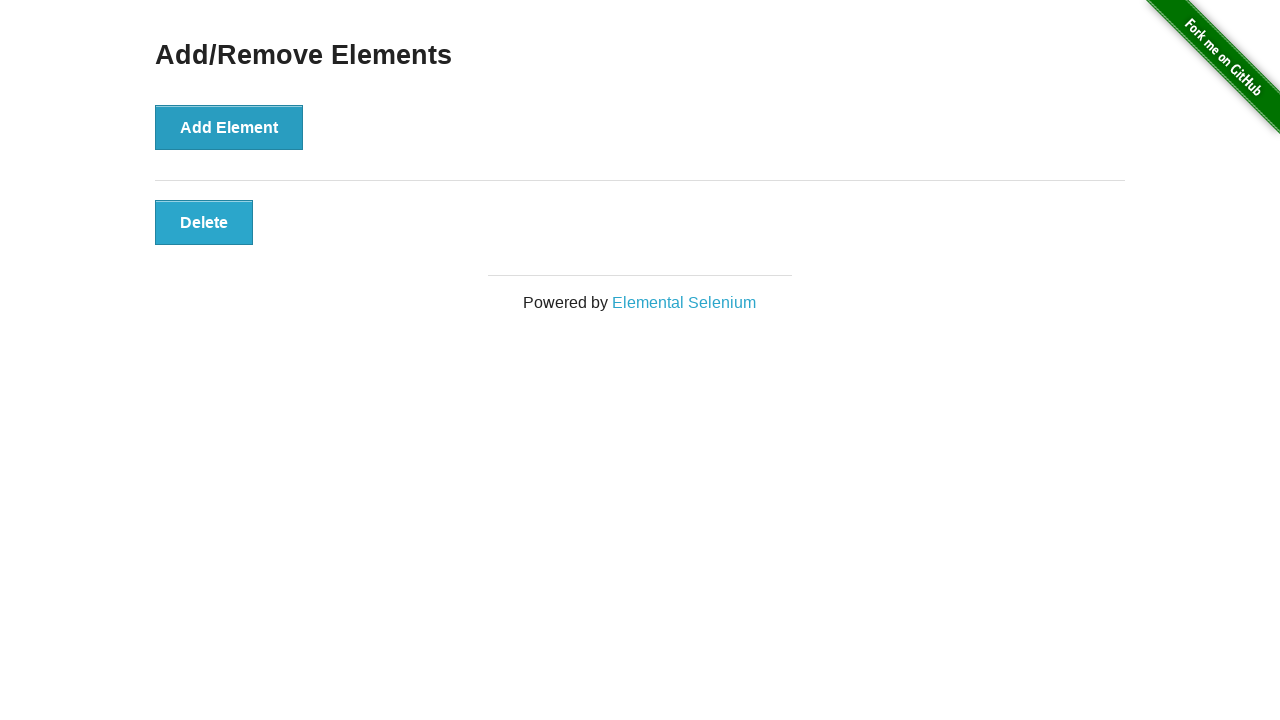

Verified the new element appears on the page
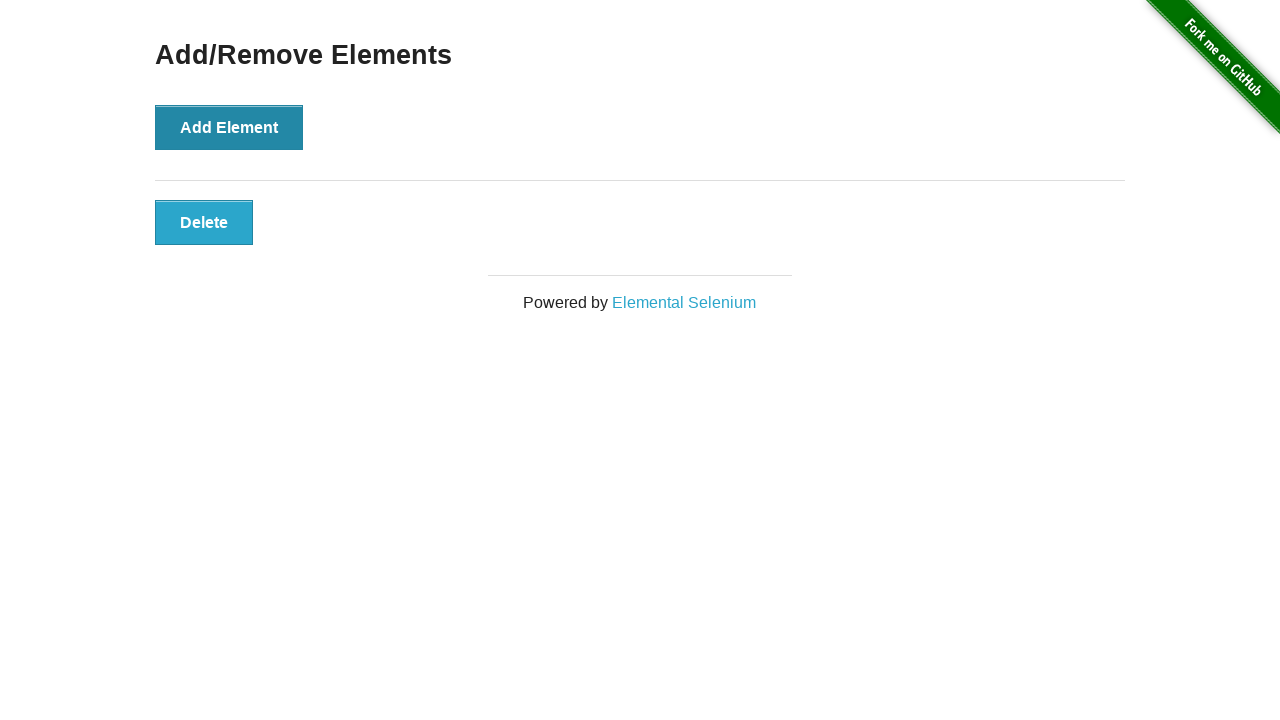

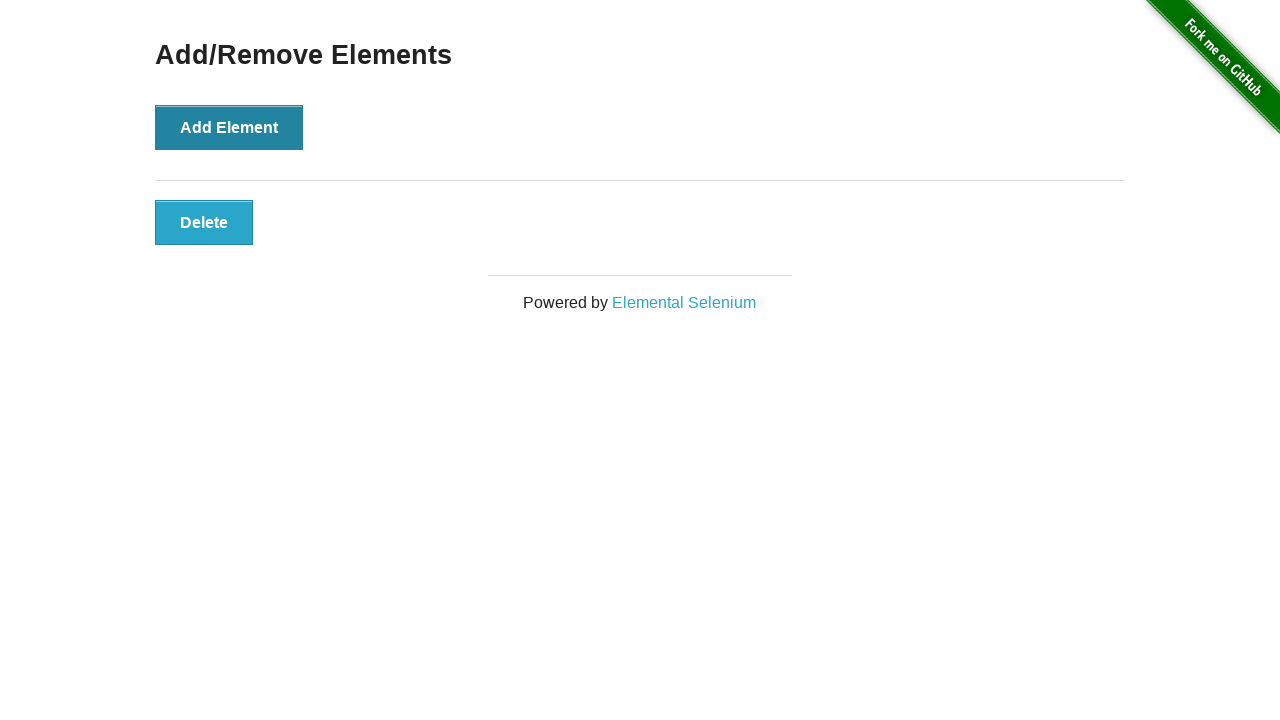